Tests a registration form by filling in personal details (name, address, email, phone), selecting gender and hobbies via radio/checkbox, and choosing a language from a dropdown

Starting URL: https://demo.automationtesting.in/Register.html

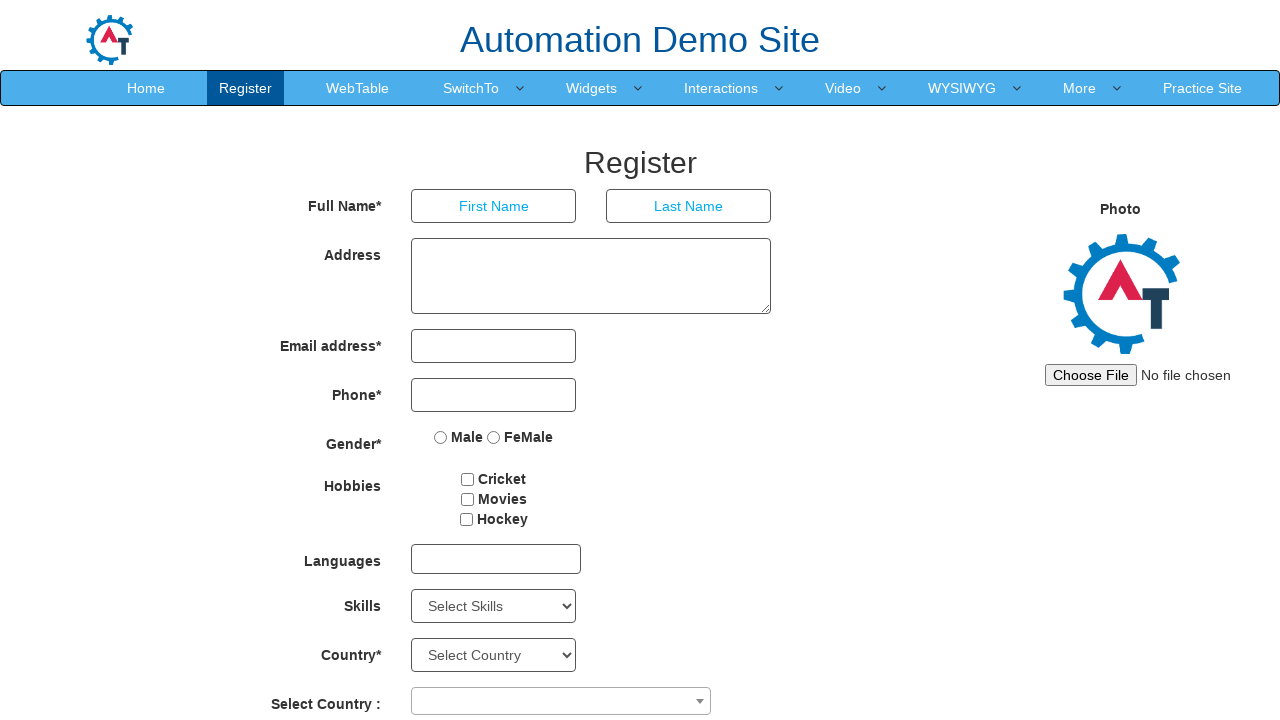

Filled first name field with 'David' on input[placeholder='First Name']
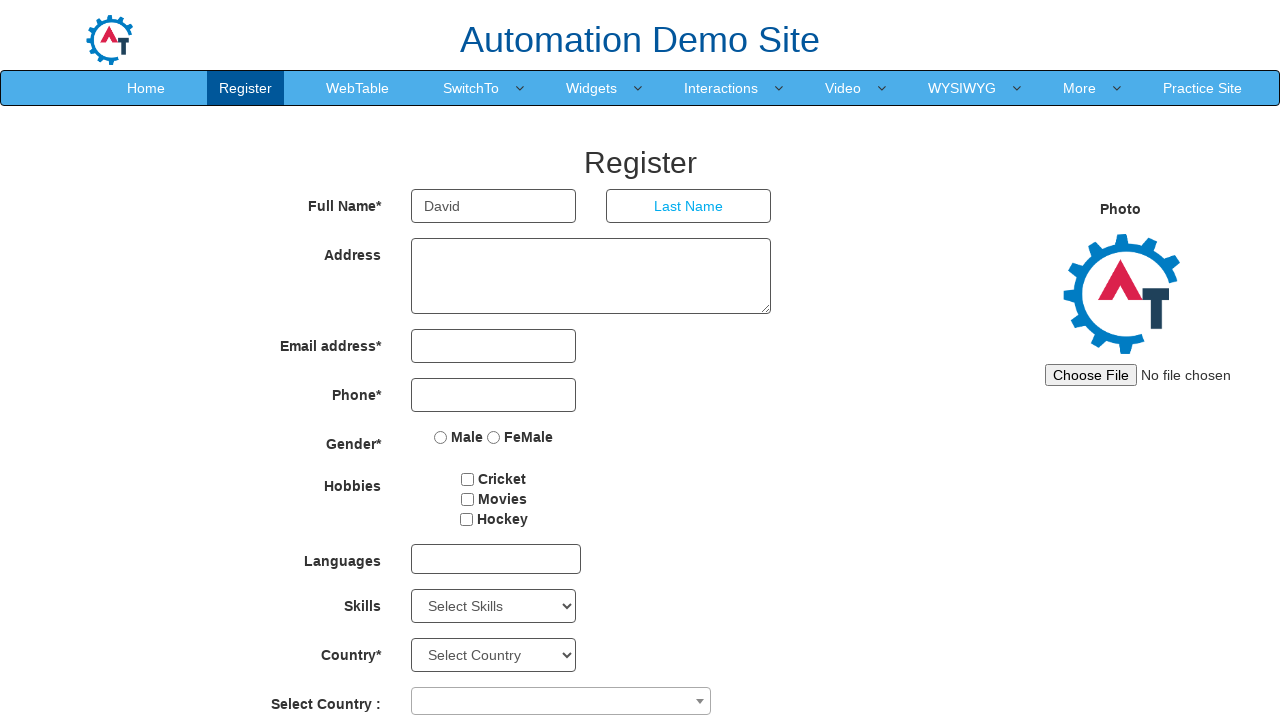

Filled last name field with 'Leandro' on input[placeholder='Last Name']
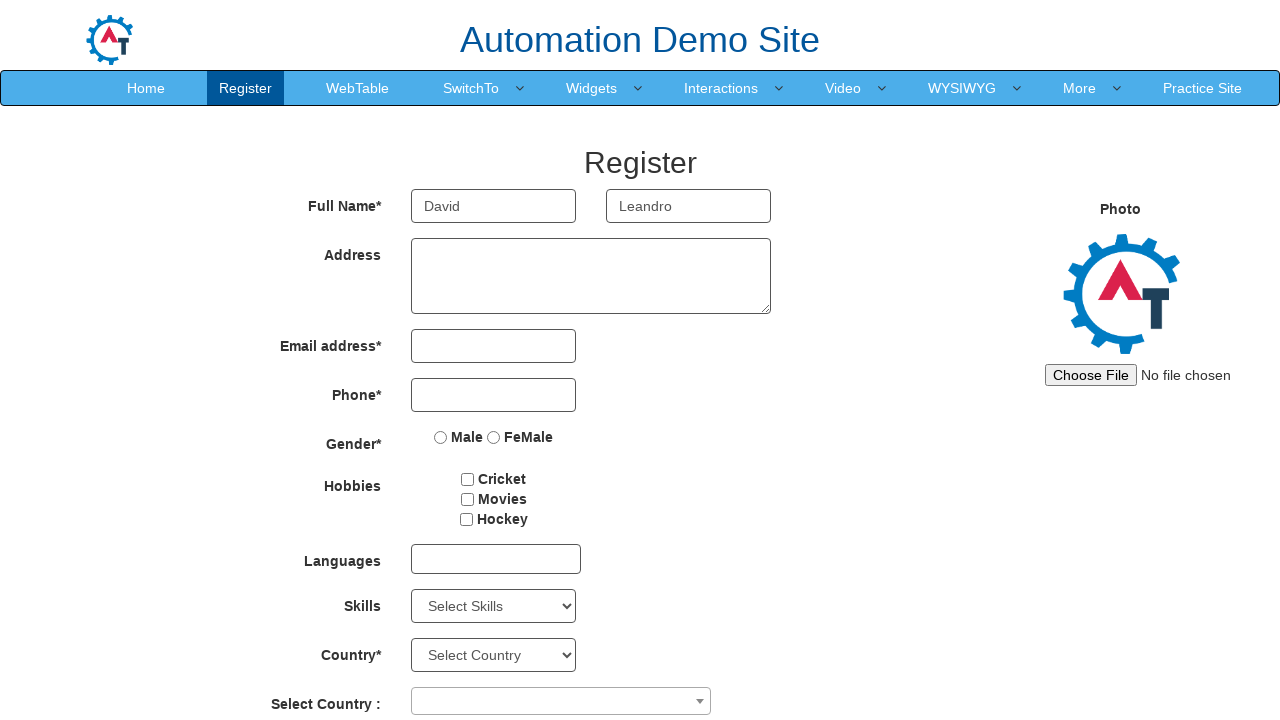

Filled address field with 'Av modolo, 16' on #basicBootstrapForm div:nth-child(2) textarea
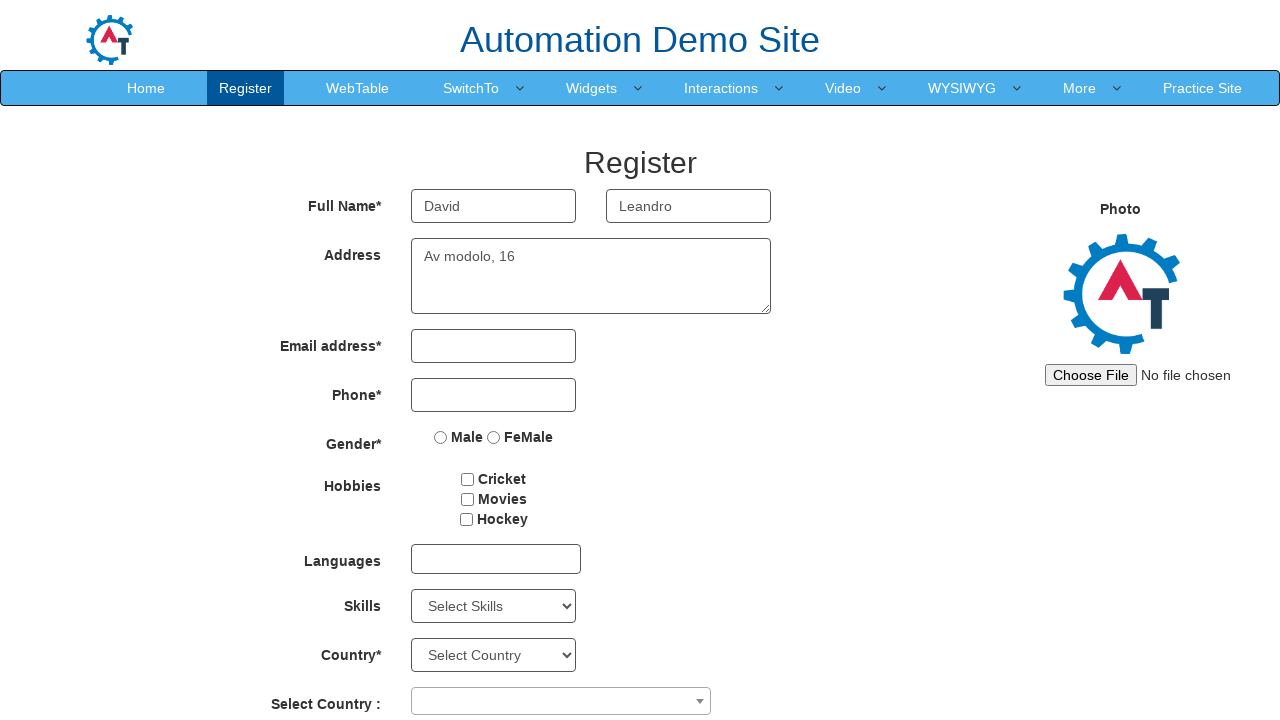

Filled email field with 'rosielenicao@gmail.com' on input[ng-model='EmailAdress']
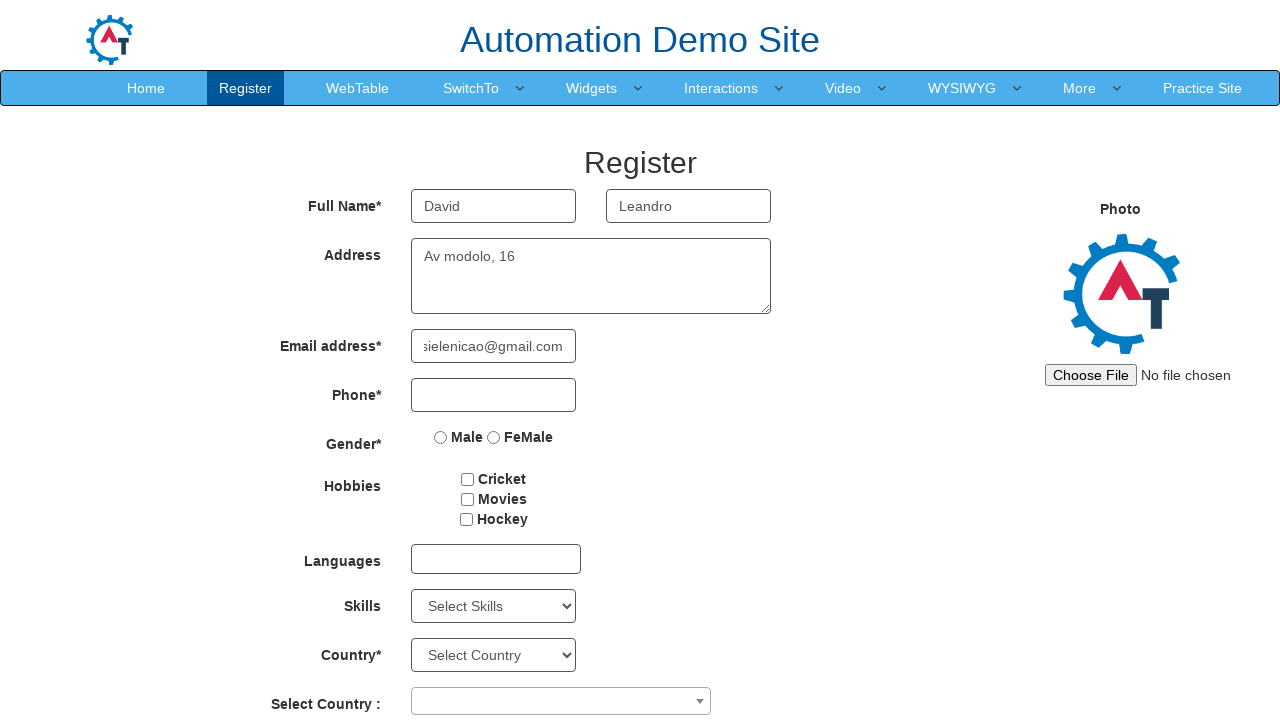

Filled phone number field with '15996685096' on input[ng-model='Phone']
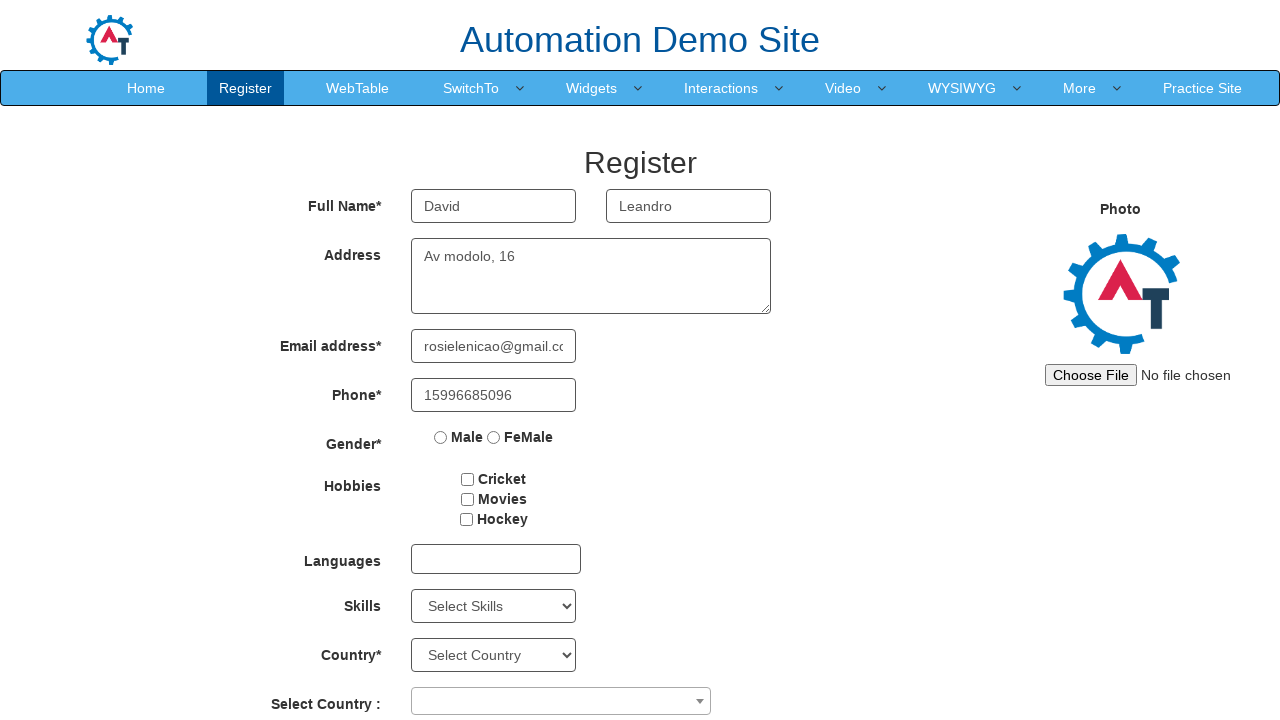

Selected 'Male' gender option at (441, 437) on input[ng-model='radiovalue'][value='Male']
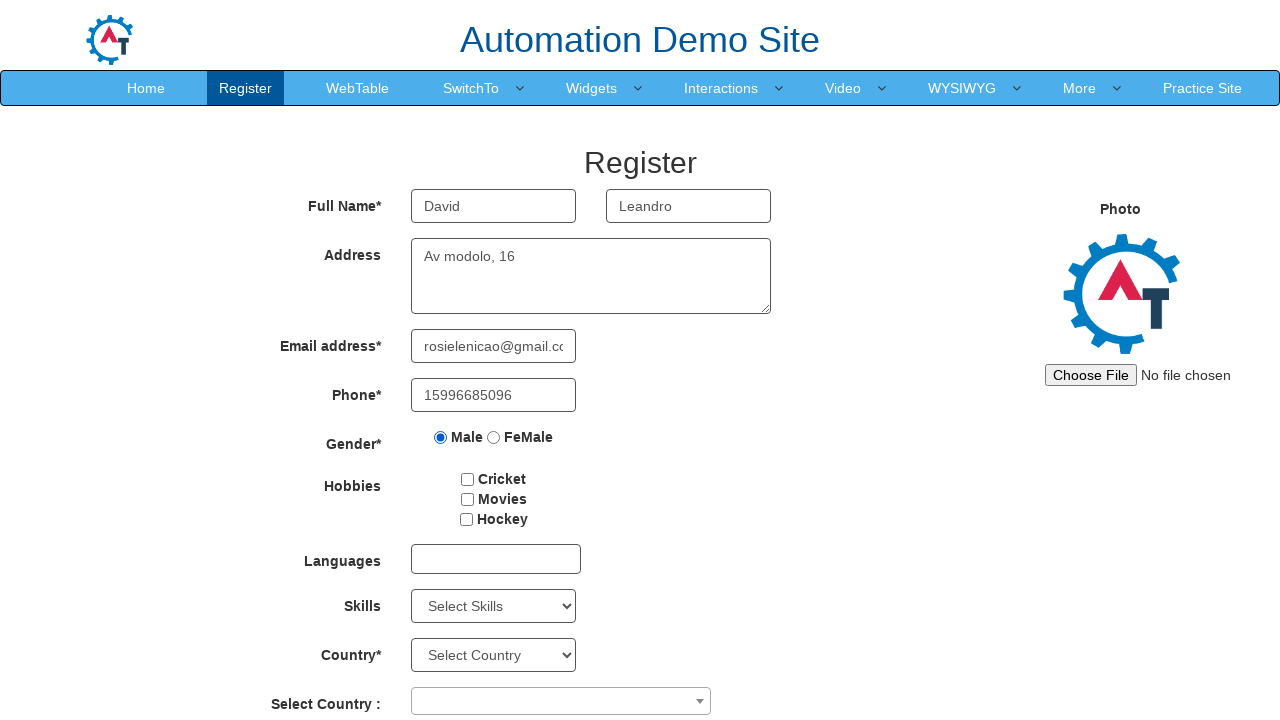

Selected 'Cricket' hobby checkbox at (468, 479) on input#checkbox1
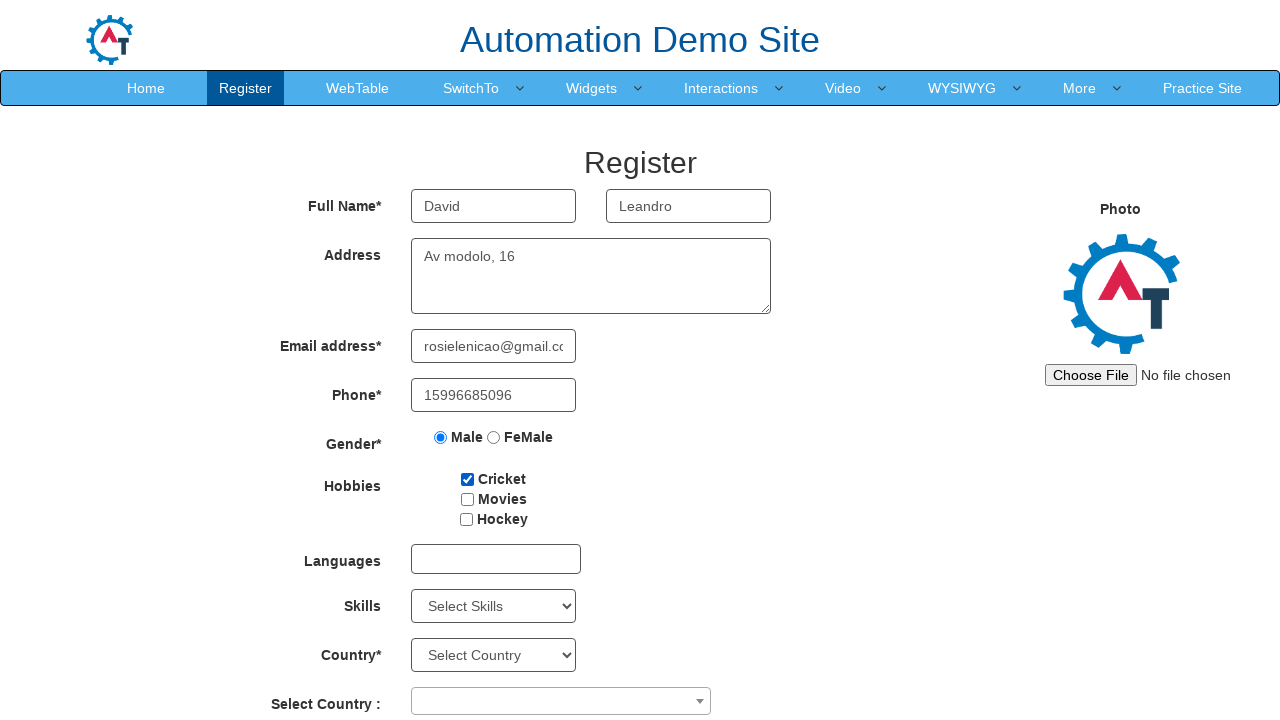

Opened language dropdown menu at (496, 559) on div#msdd
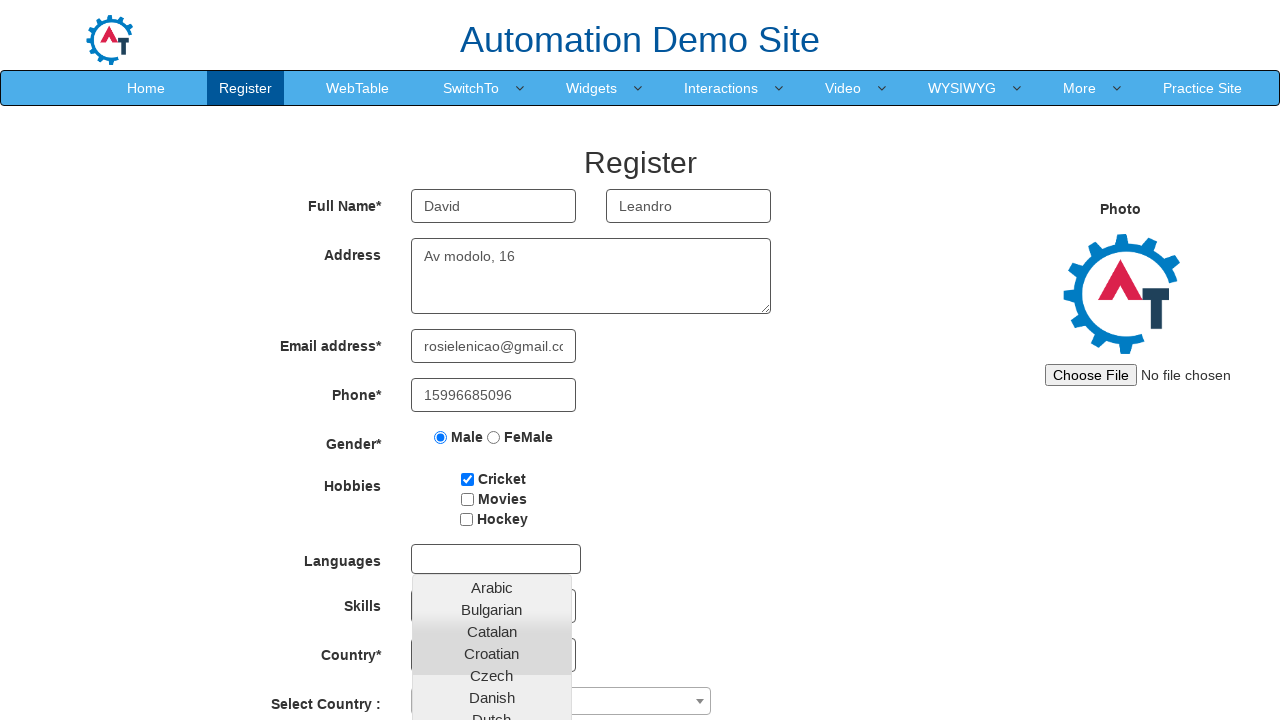

Language dropdown options loaded
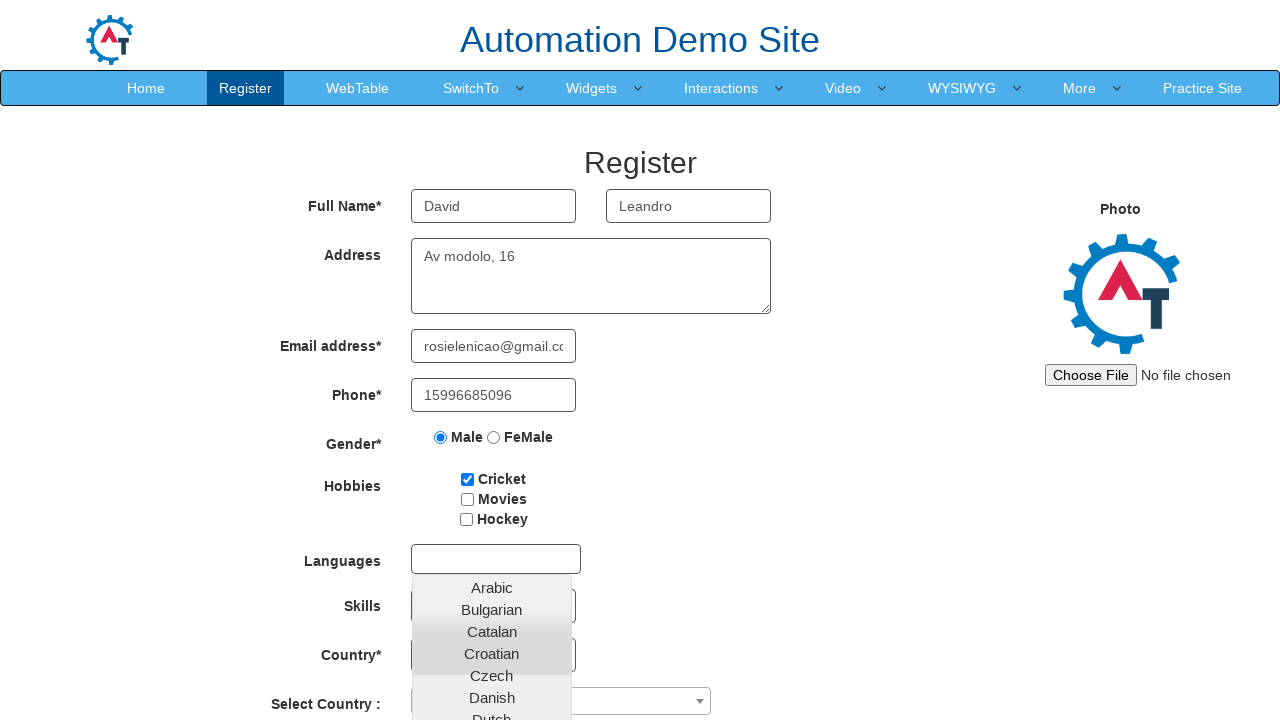

Selected 'Ukrainian' from language dropdown at (492, 461) on a:has-text('Ukrainian')
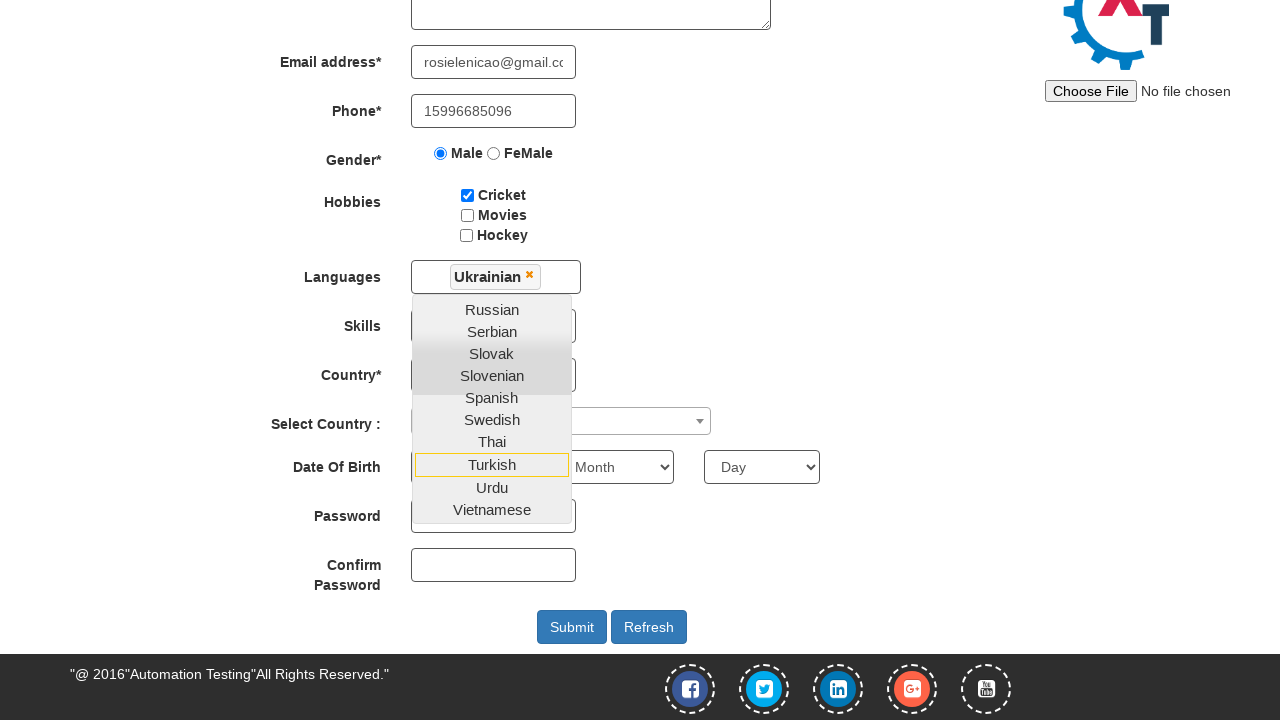

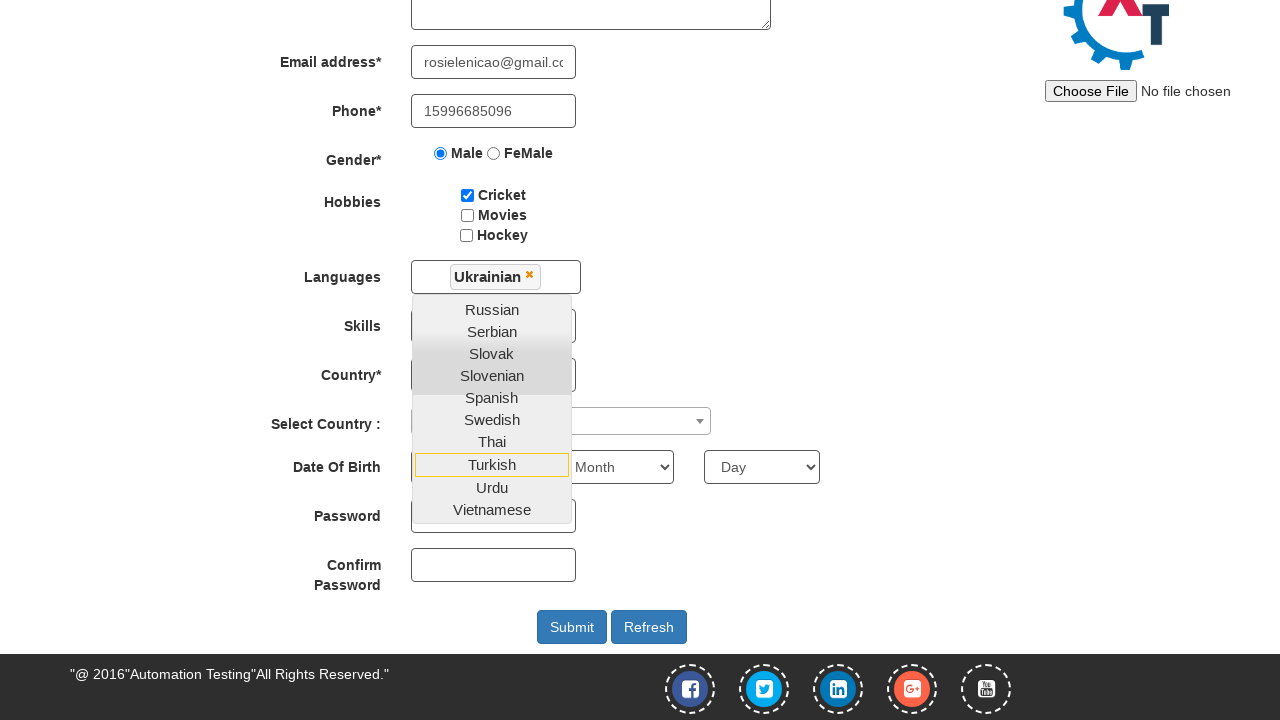